Opens Gmail homepage and maximizes the browser window

Starting URL: https://www.gmail.com

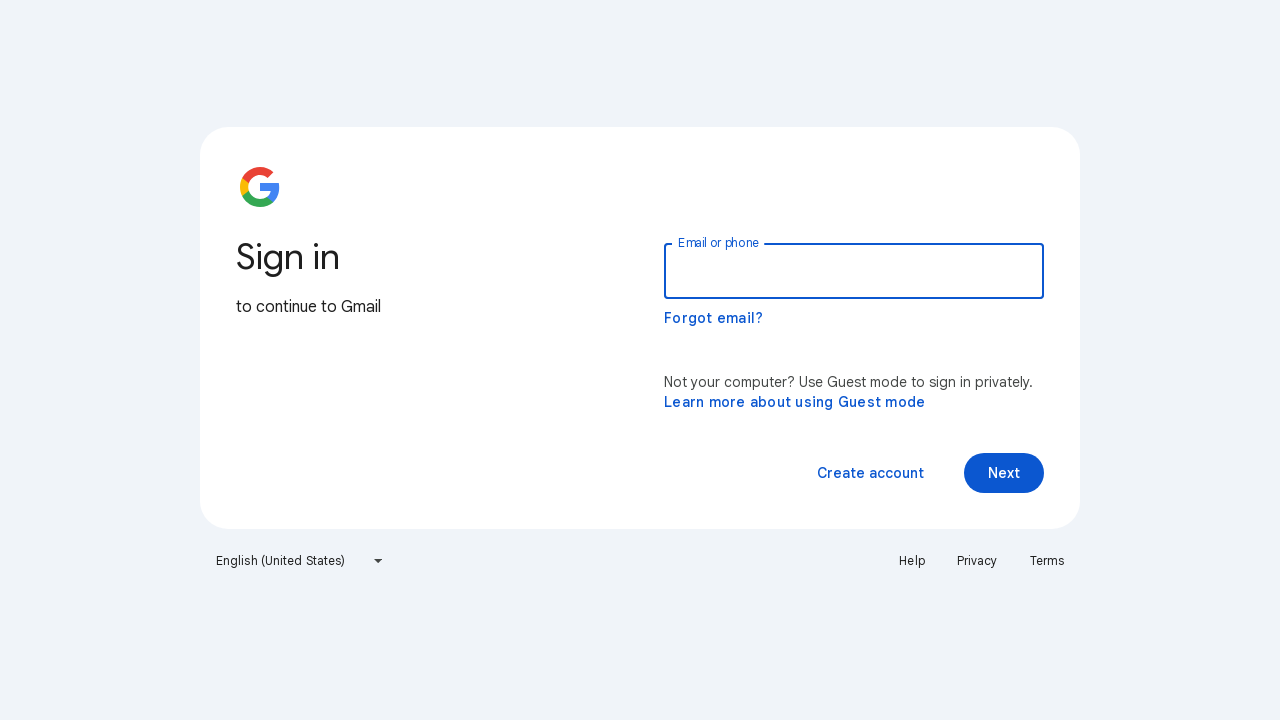

Navigated to Gmail homepage
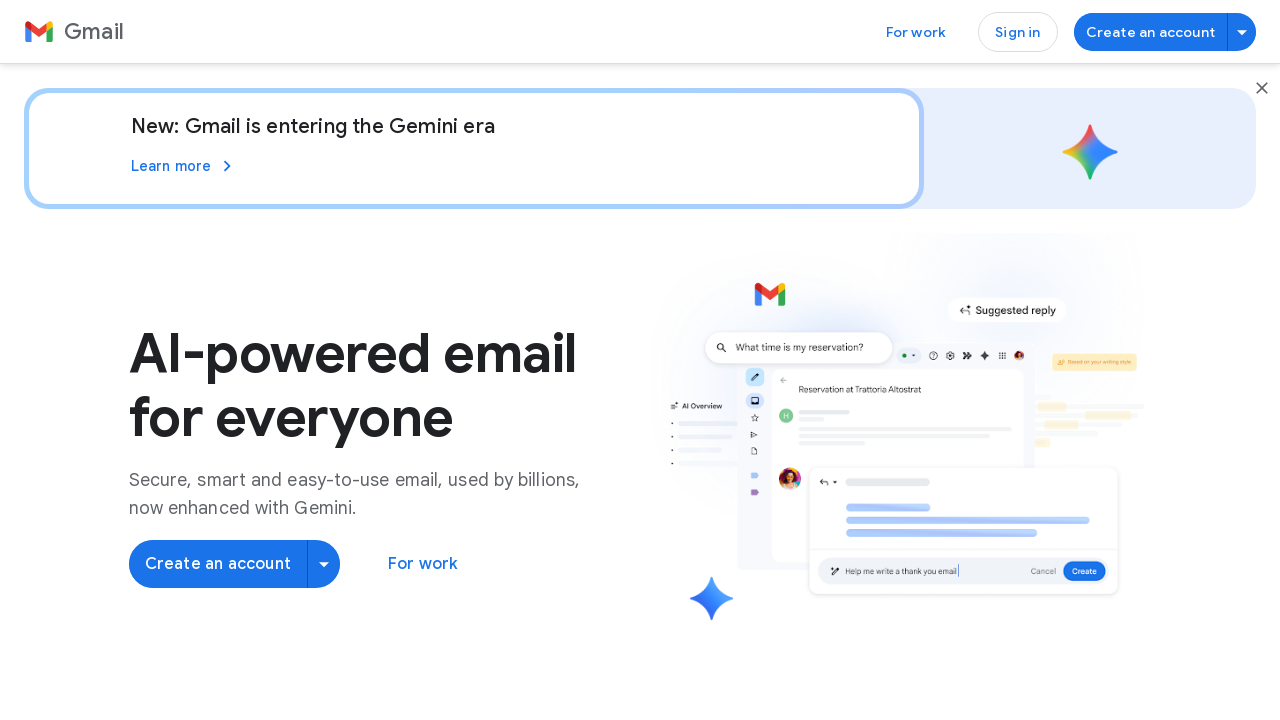

Maximized browser window
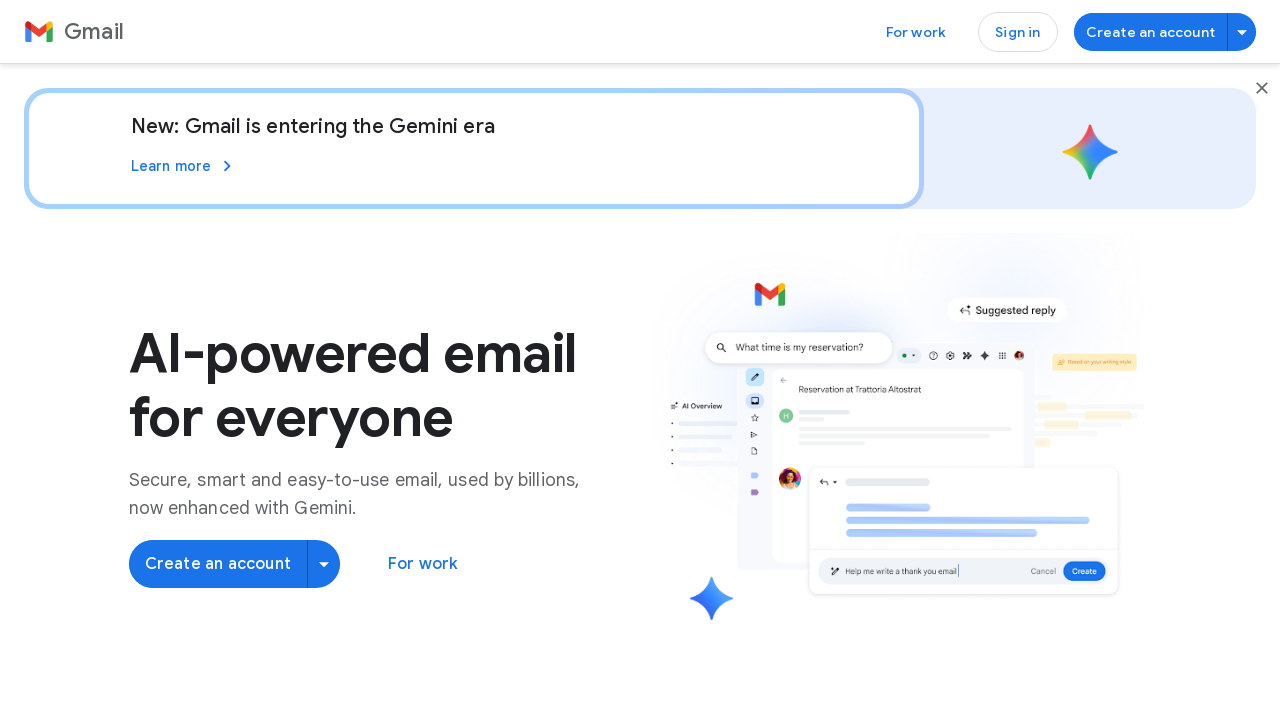

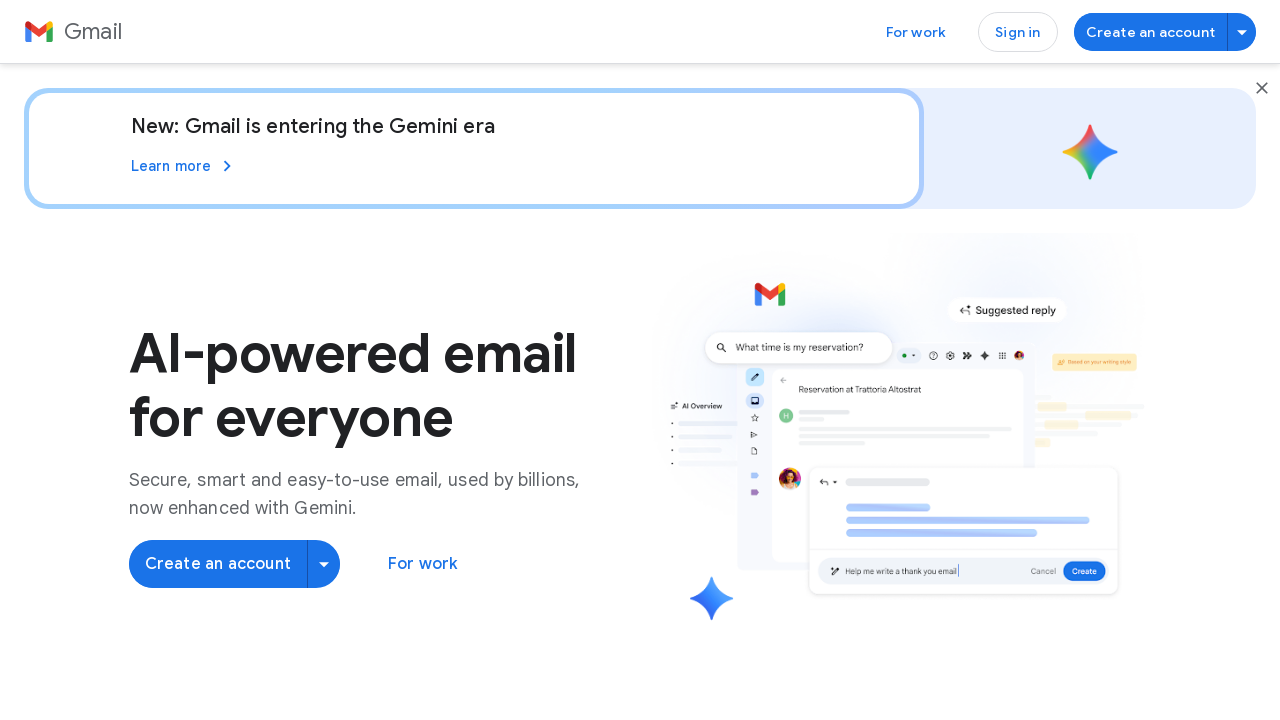